Tests the country dropdown on the OrangeHRM contact sales page by verifying the dropdown is present and selecting a country option from it.

Starting URL: https://www.orangehrm.com/en/contact-sales

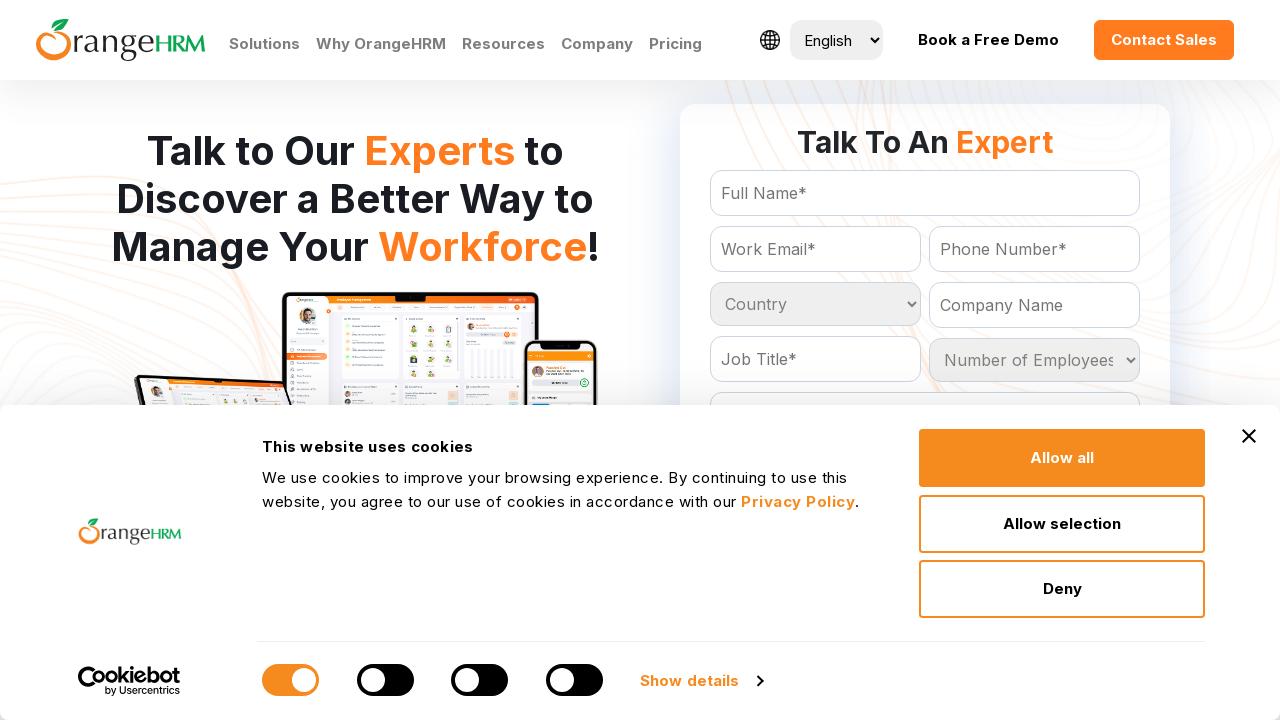

Waited for country dropdown to be visible
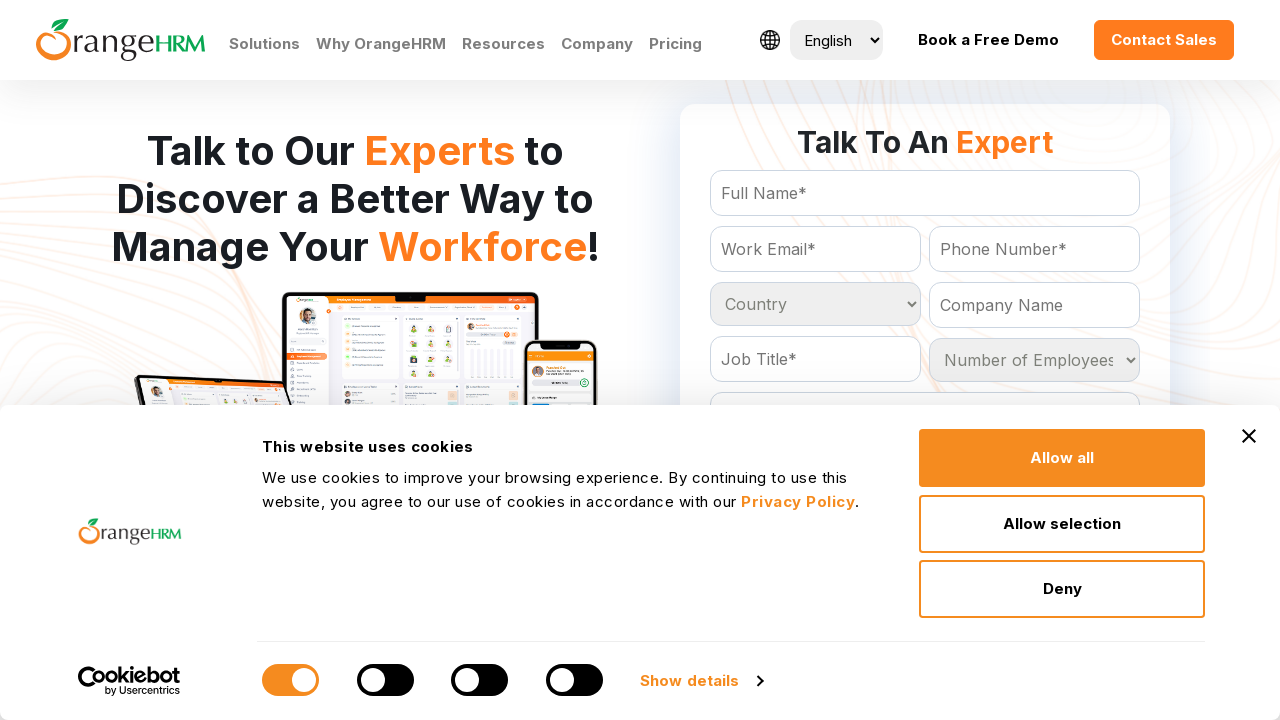

Clicked on the country dropdown at (815, 304) on #Form_getForm_Country
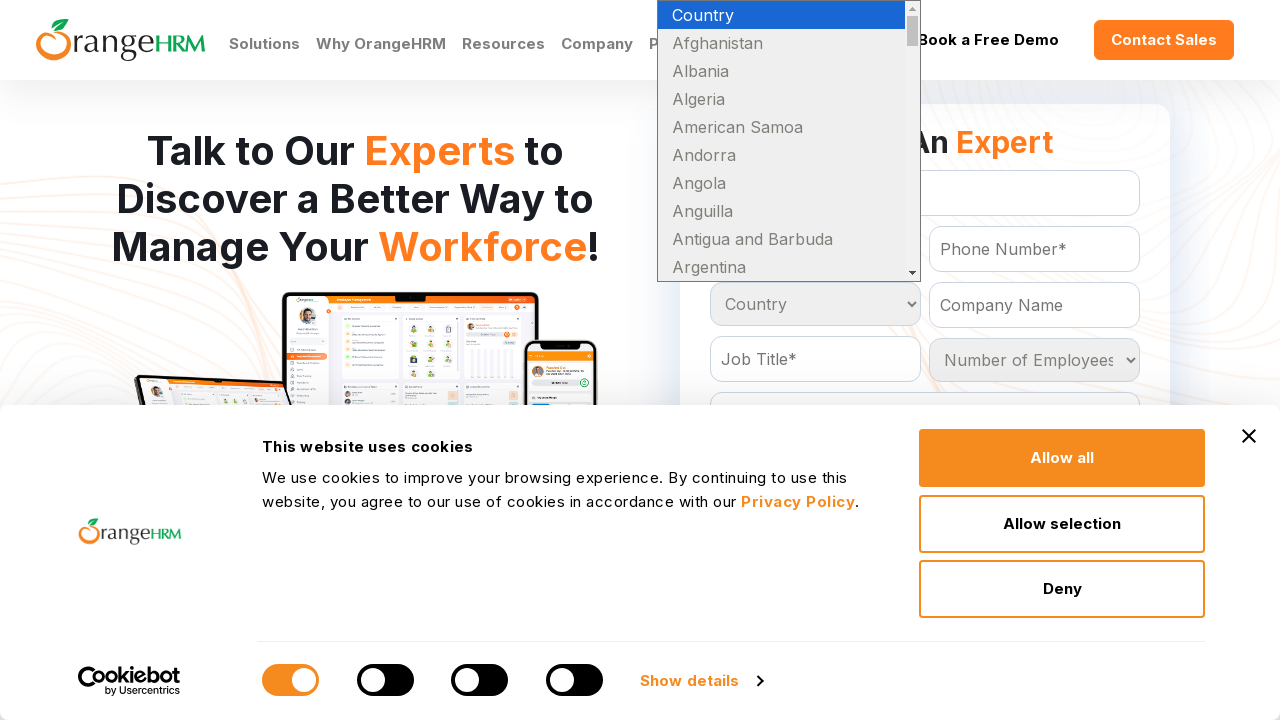

Selected 'Canada' from the country dropdown on #Form_getForm_Country
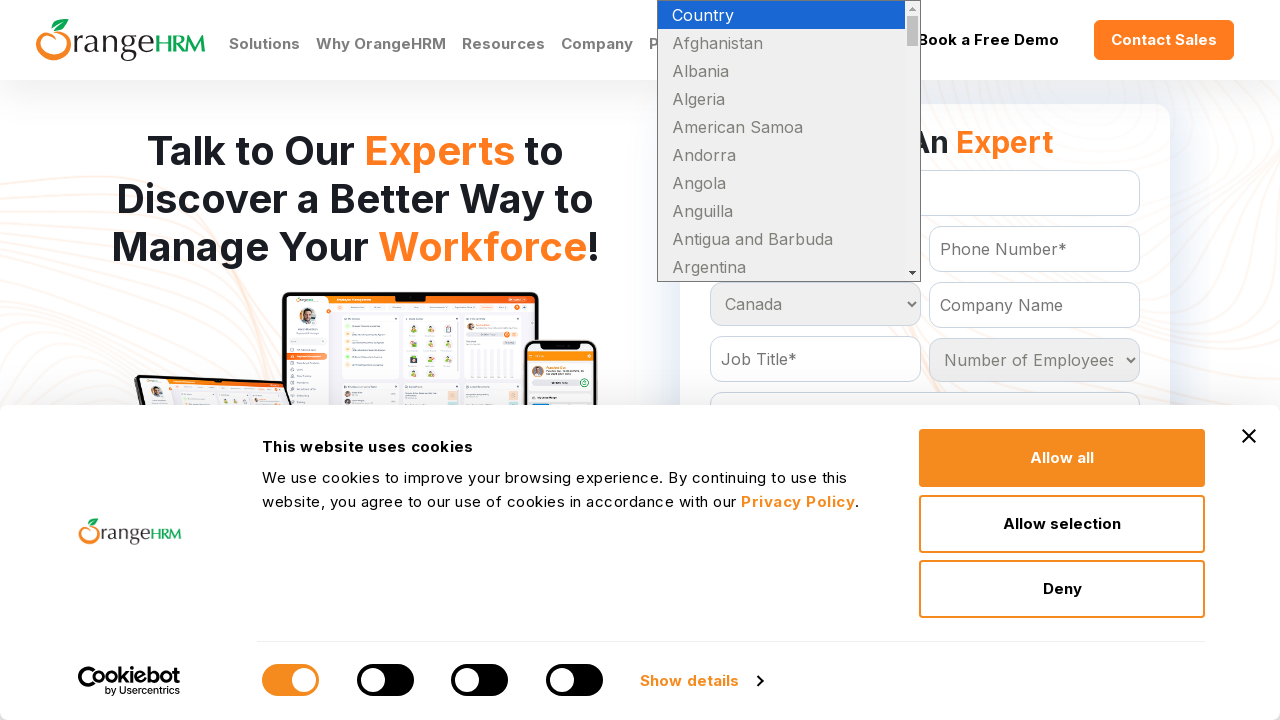

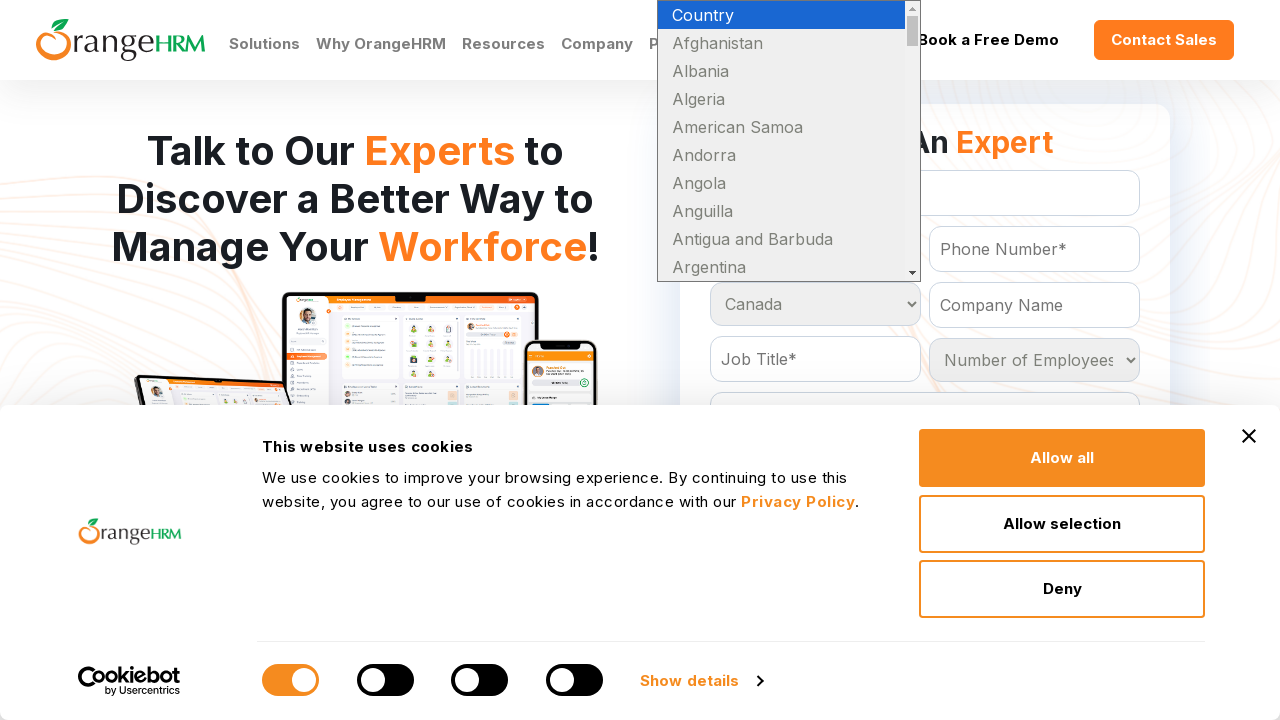